Tests the core dashboard page by checking that the page loads, navigation menu exists, and verifying mobile responsiveness by changing viewport size.

Starting URL: https://dealershipai-landing-p2m4vcd6w-brian-kramers-projects.vercel.app

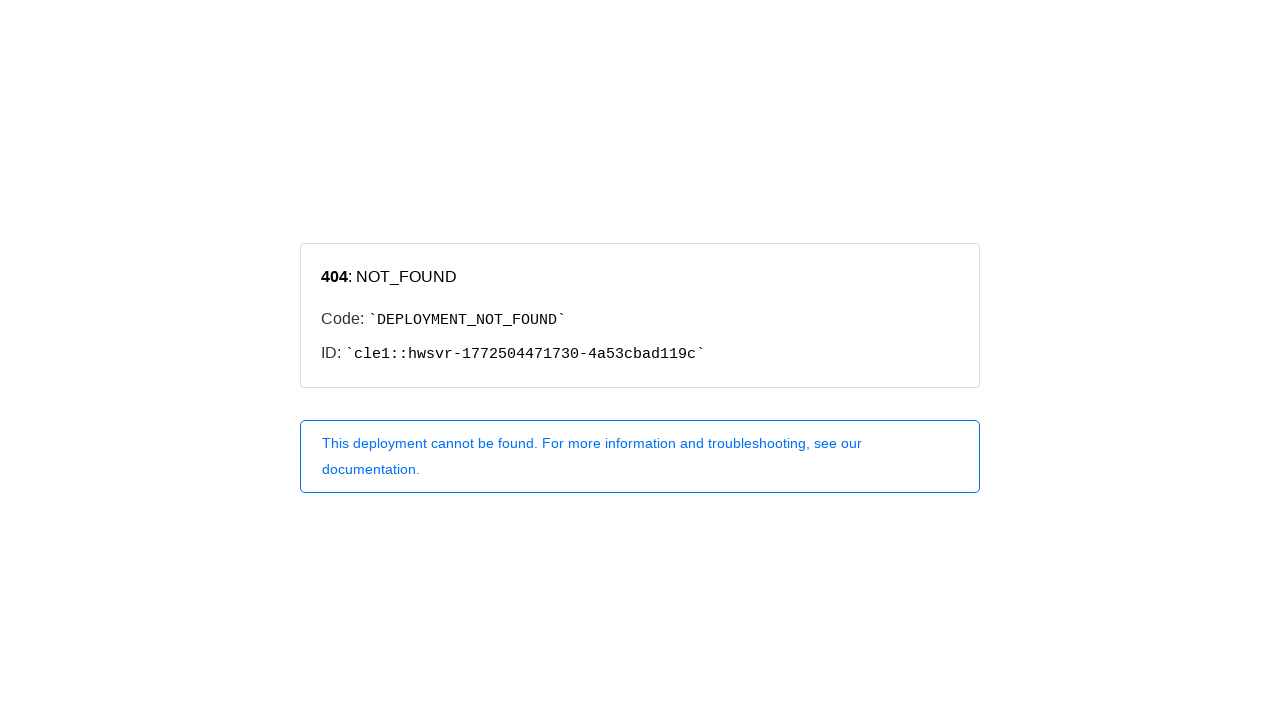

Waited for page to reach networkidle state
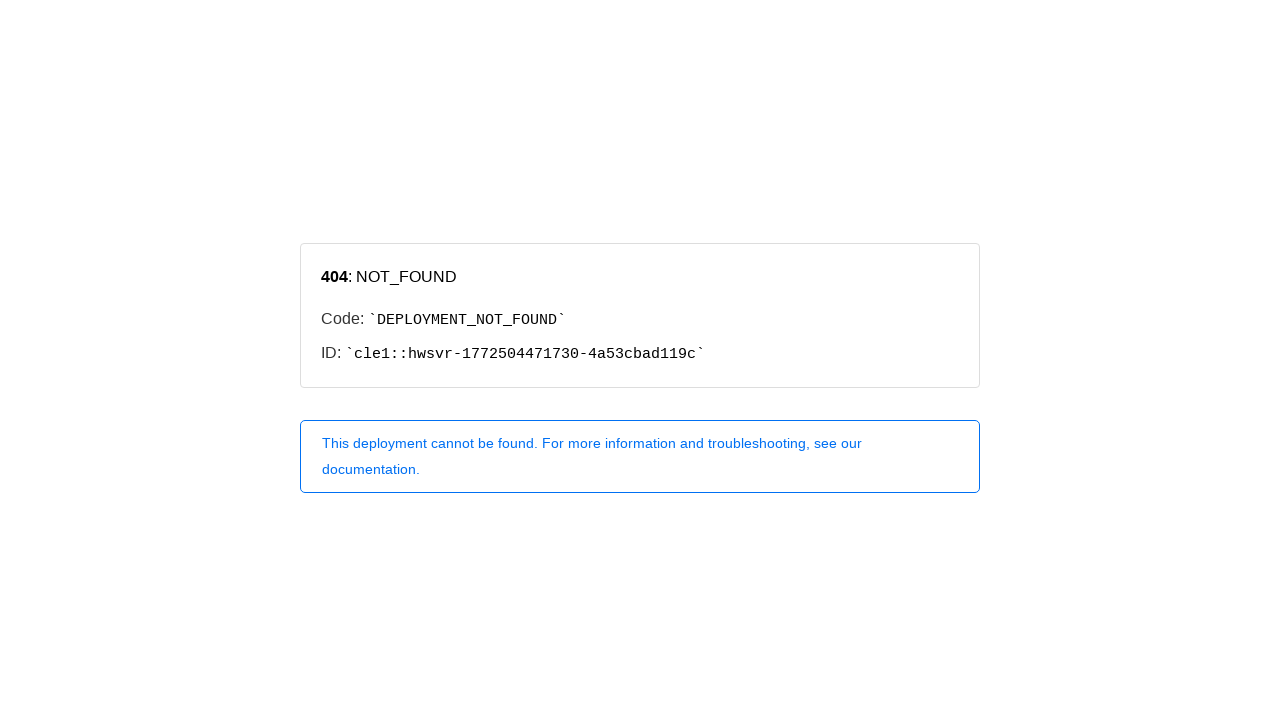

Verified navigation menu exists on the page
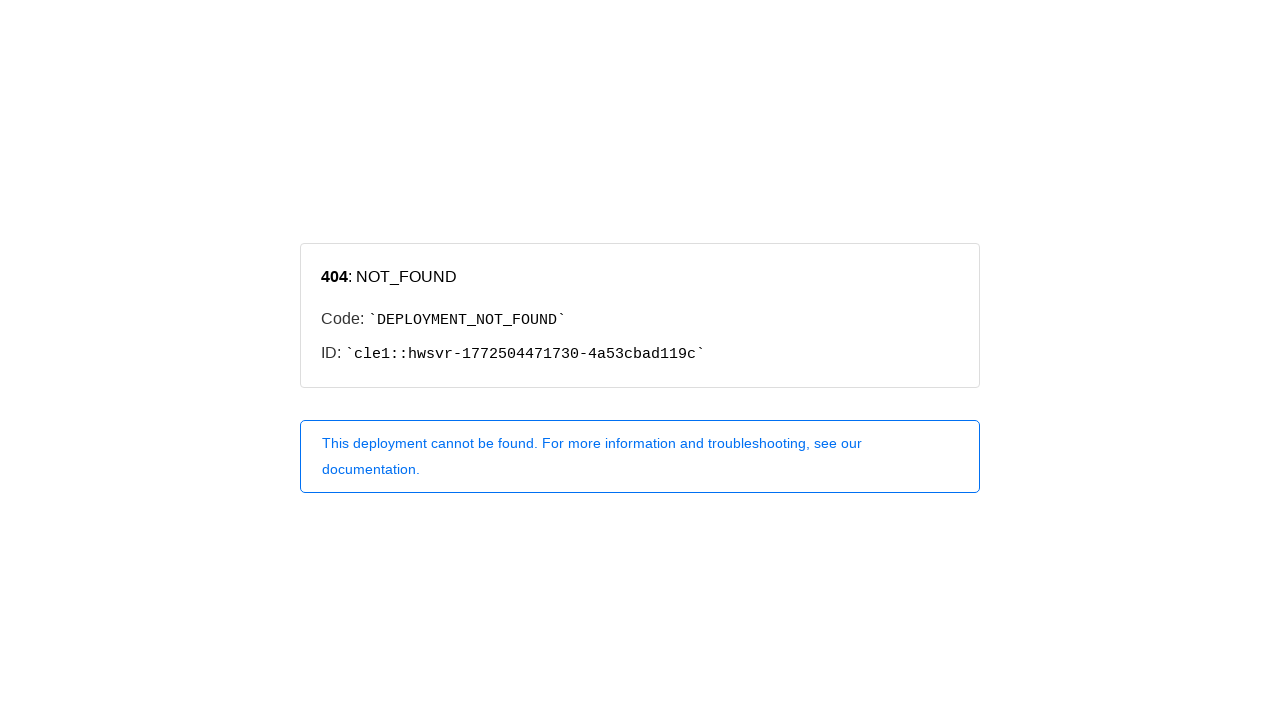

Verified dashboard components are present
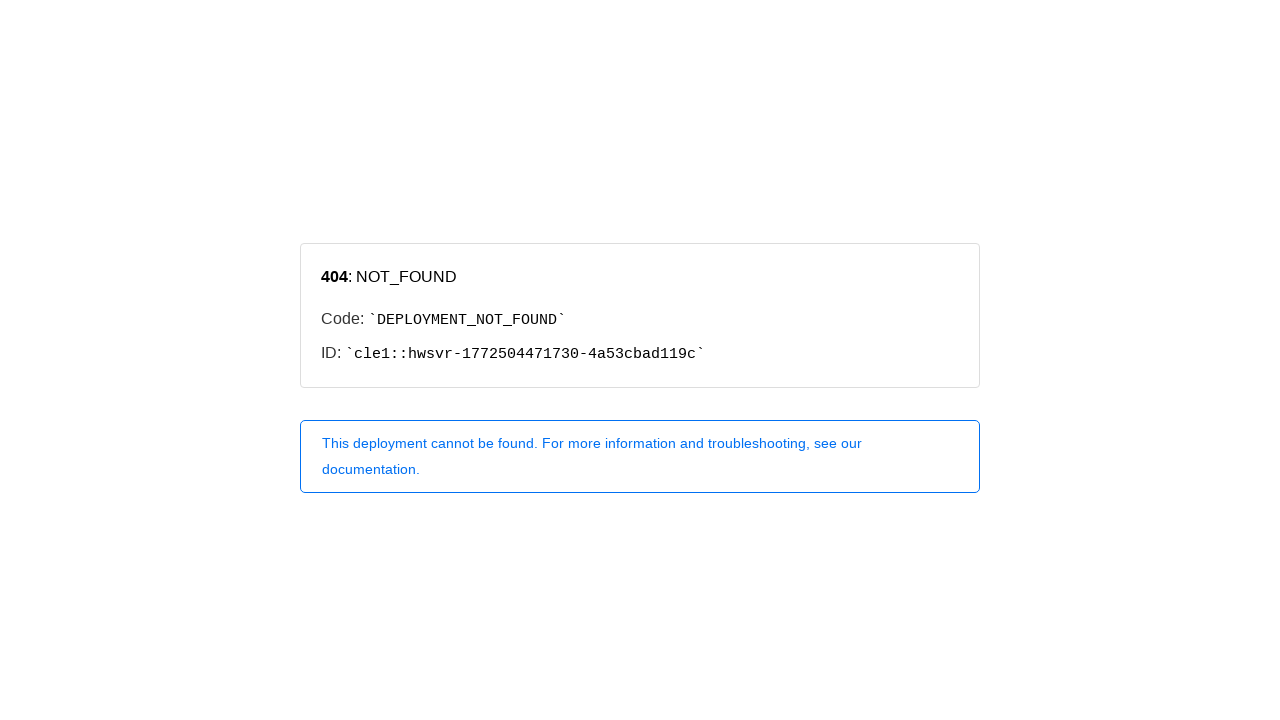

Changed viewport size to mobile dimensions (375x667)
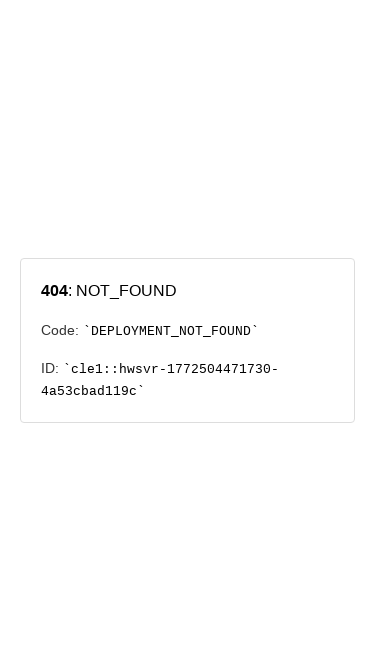

Confirmed body element remains visible in mobile viewport
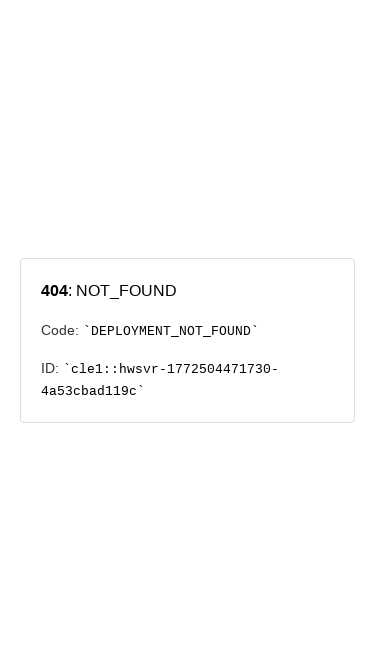

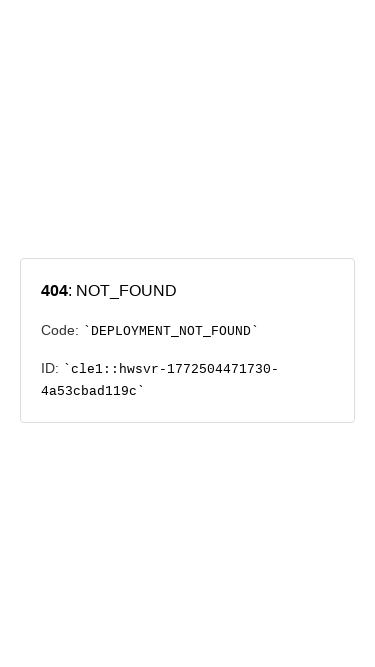